Tests finding an element on webdriver.io and verifying its text content

Starting URL: https://webdriver.io

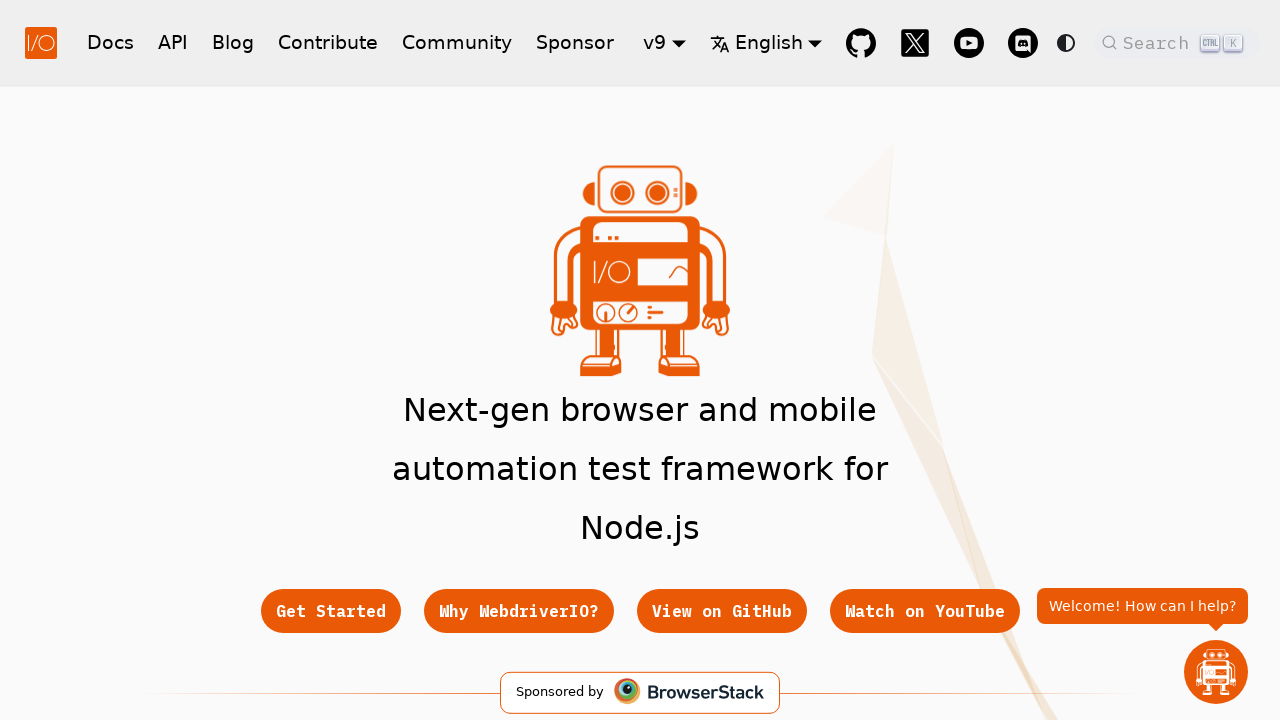

Located hero subtitle element
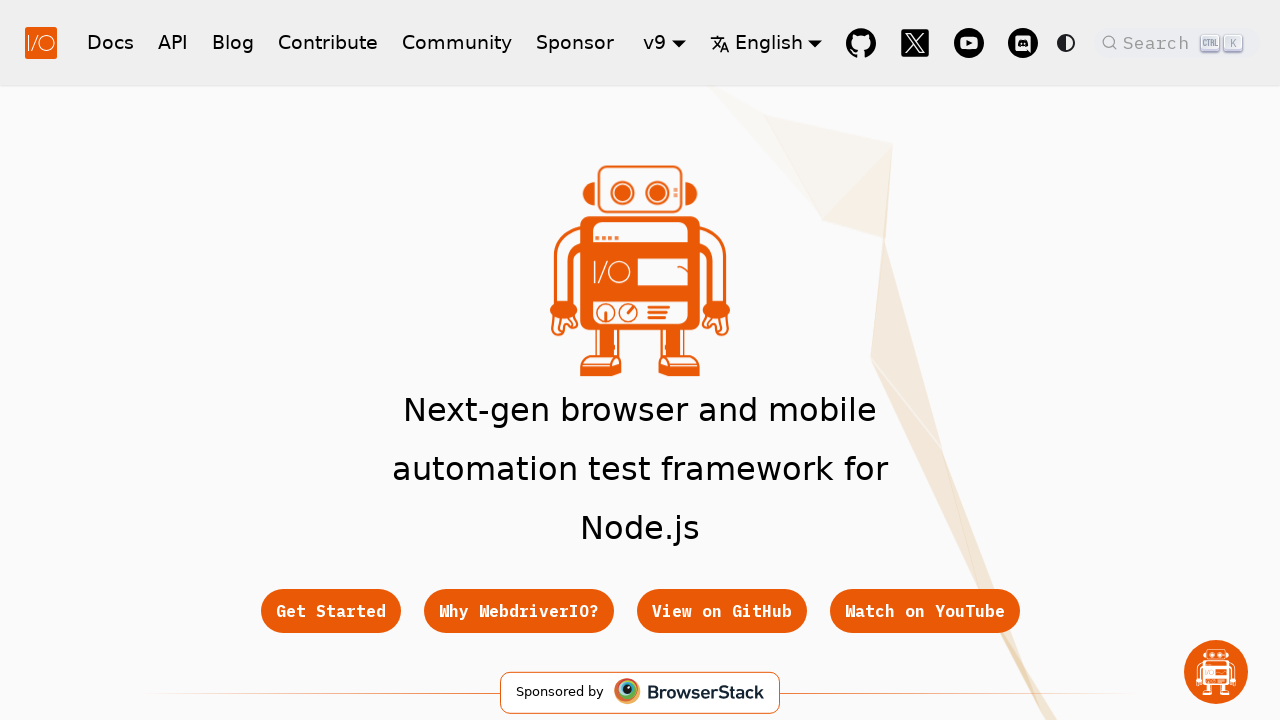

Hero subtitle element became visible
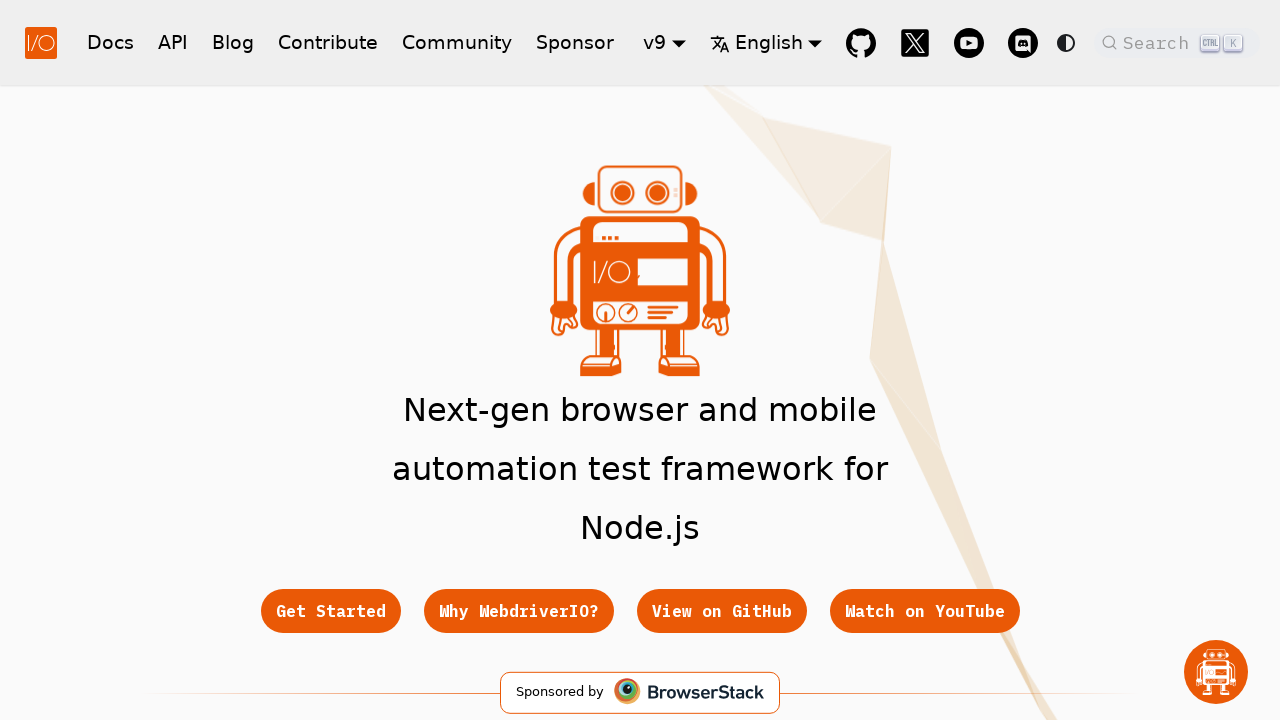

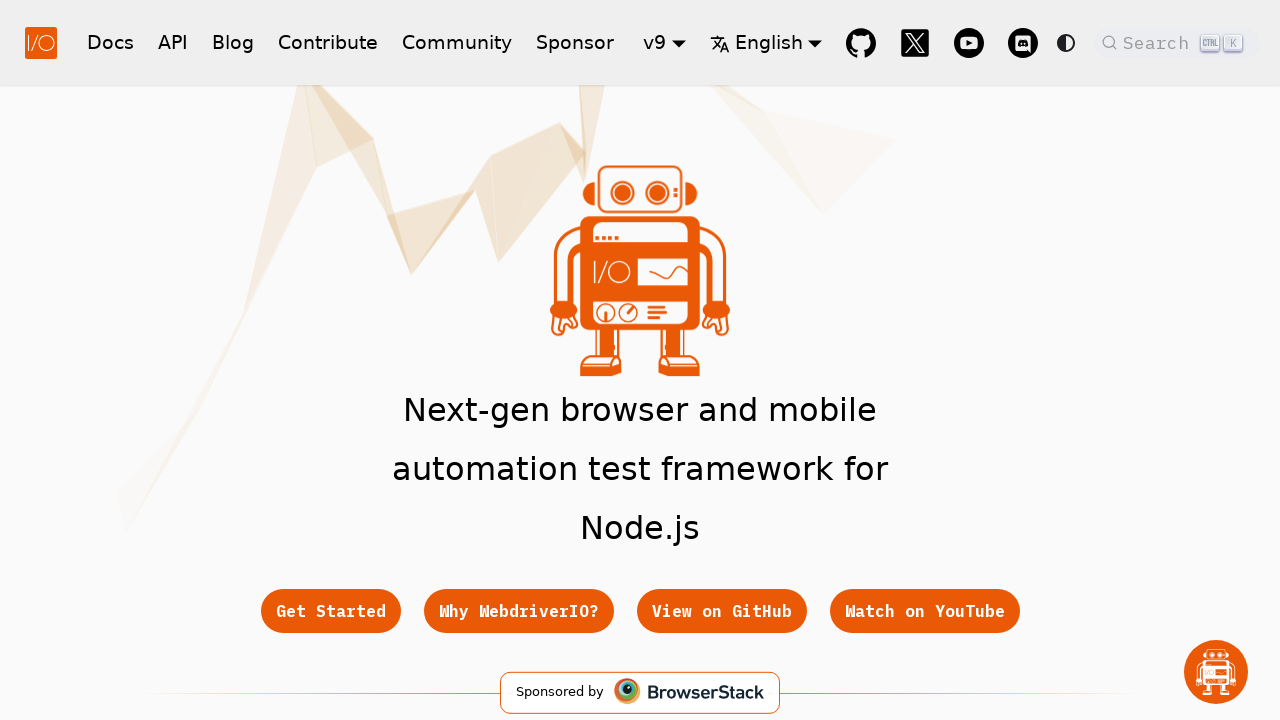